Tests the search functionality on 99-bottles-of-beer.net by navigating to the search page, entering a programming language name, and verifying that search results contain the searched term.

Starting URL: https://www.99-bottles-of-beer.net

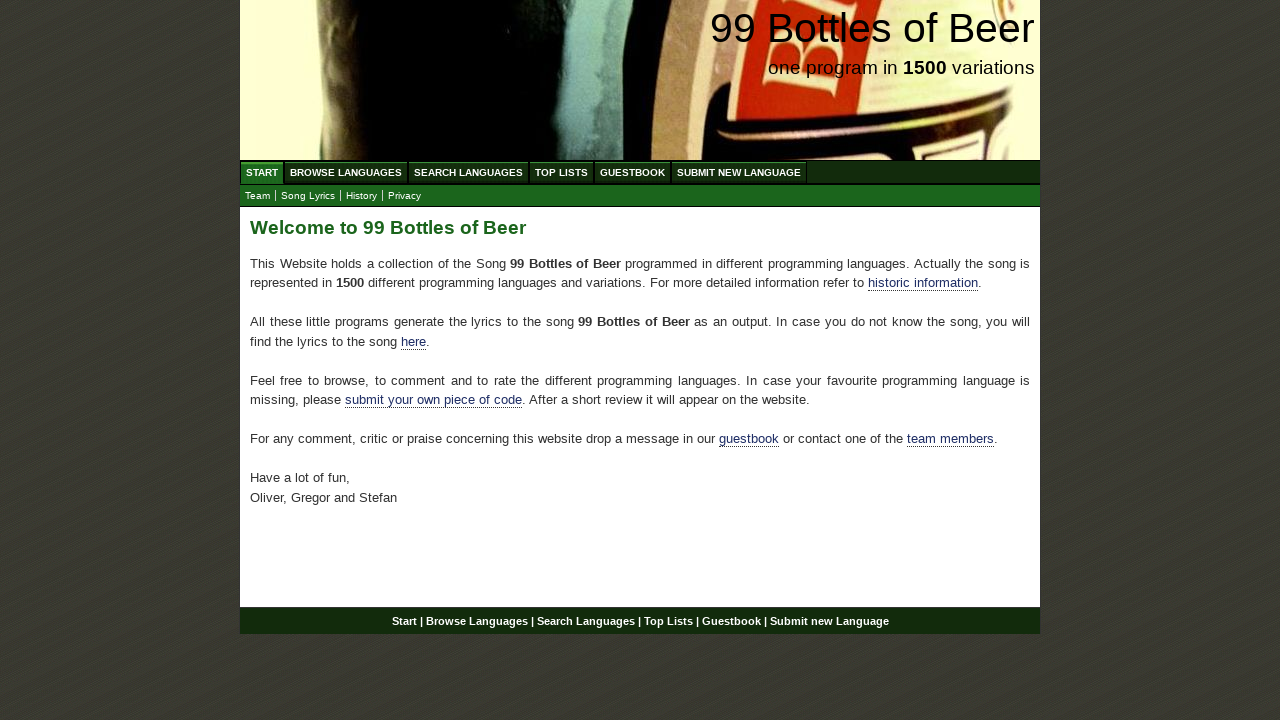

Clicked on 'Search Languages' menu item at (468, 172) on xpath=//ul[@id='menu']/li/a[@href='/search.html']
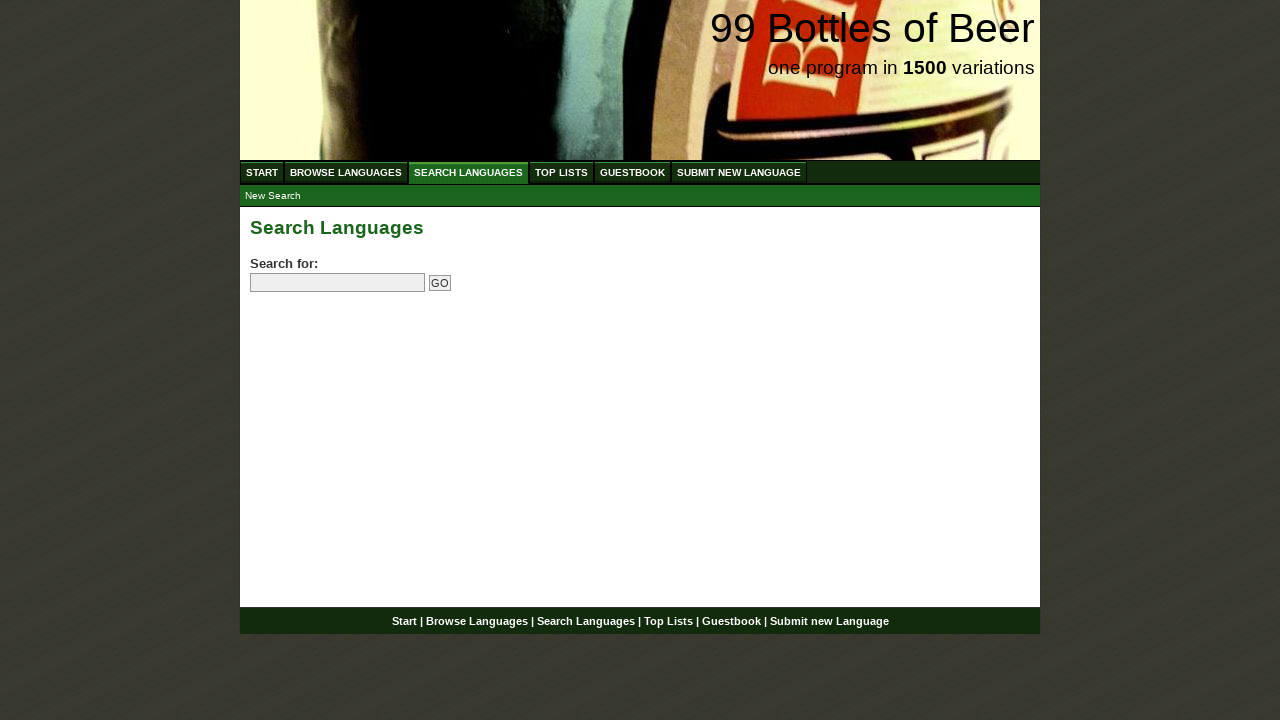

Clicked on search field at (338, 283) on input[name='search']
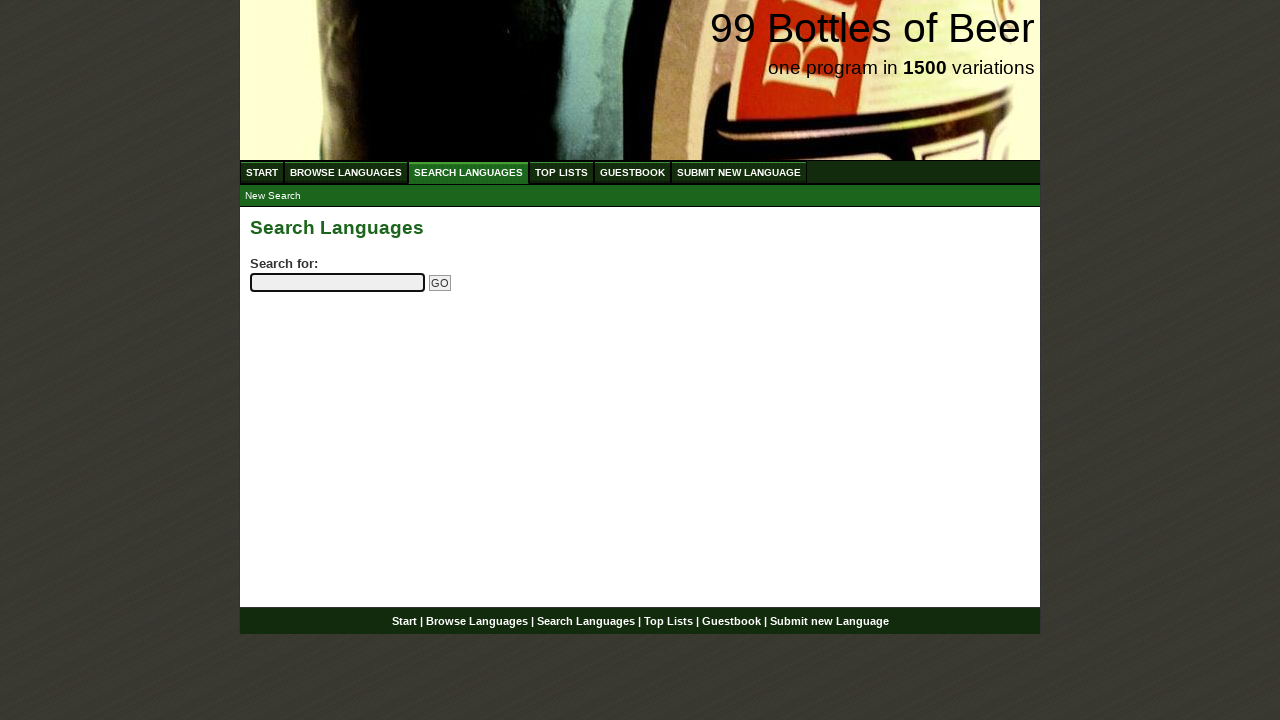

Filled search field with 'python' on input[name='search']
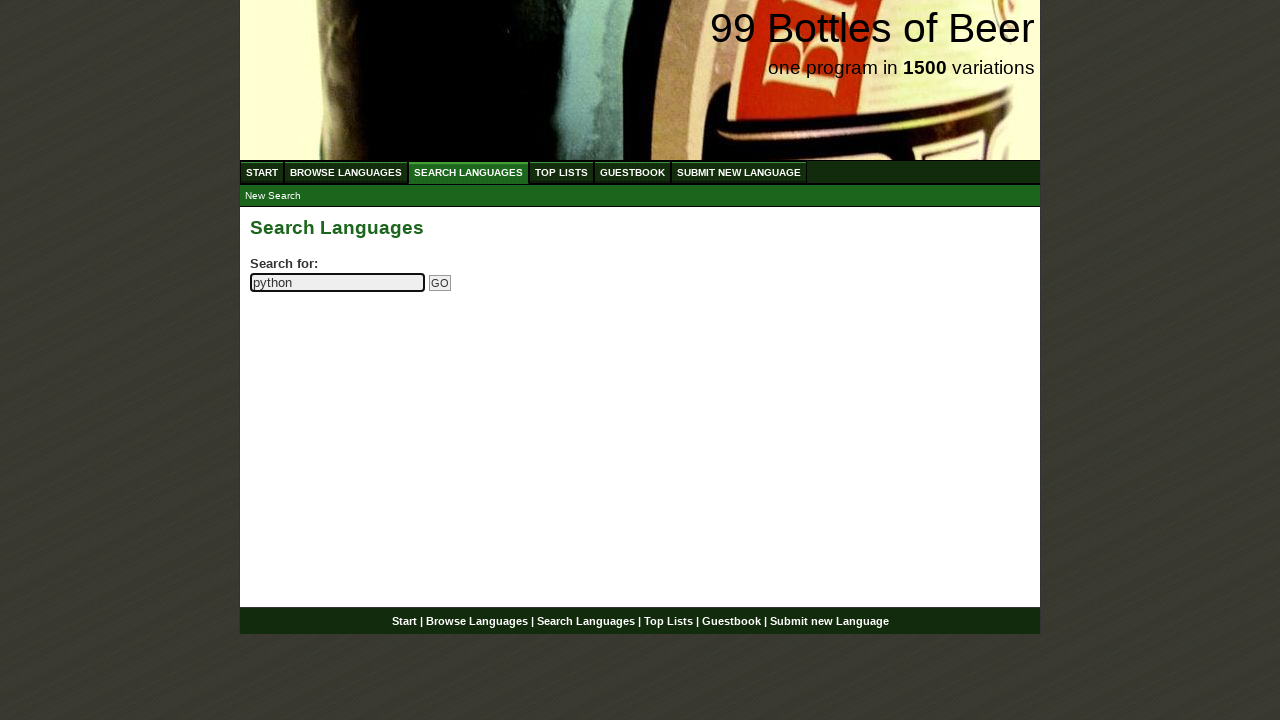

Clicked submit button to search for 'python' at (440, 283) on input[name='submitsearch']
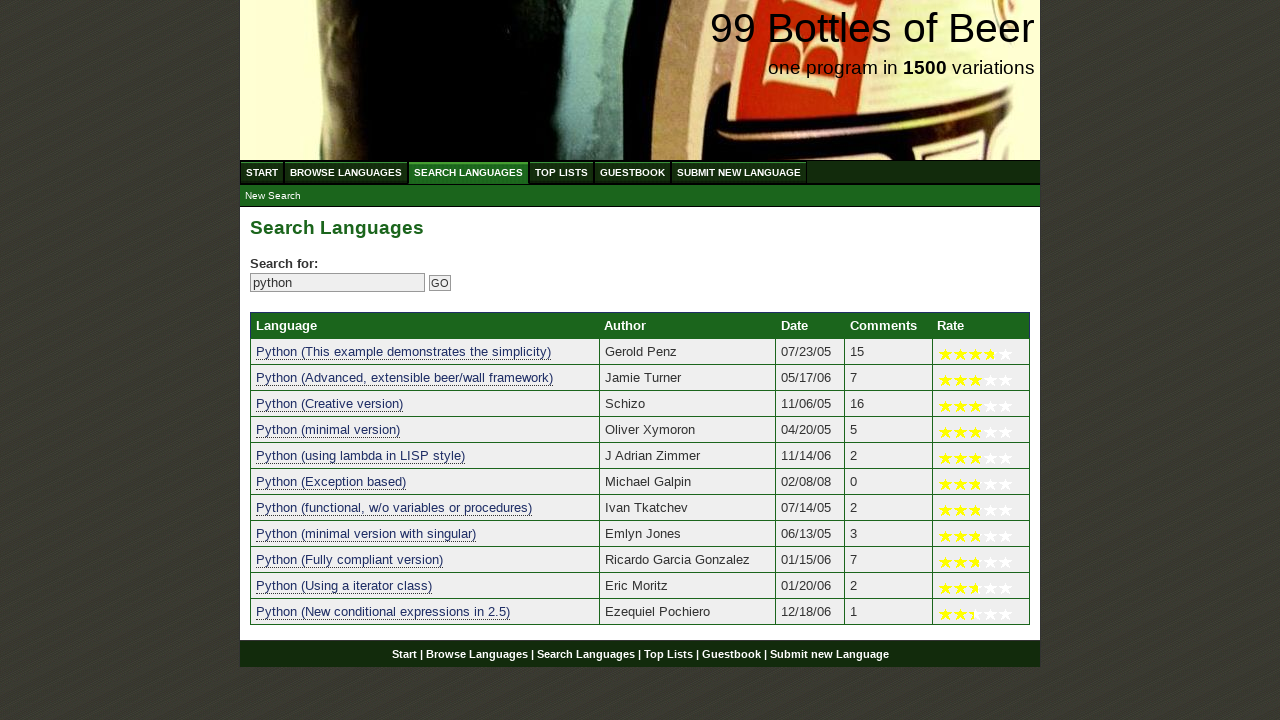

Search results table loaded
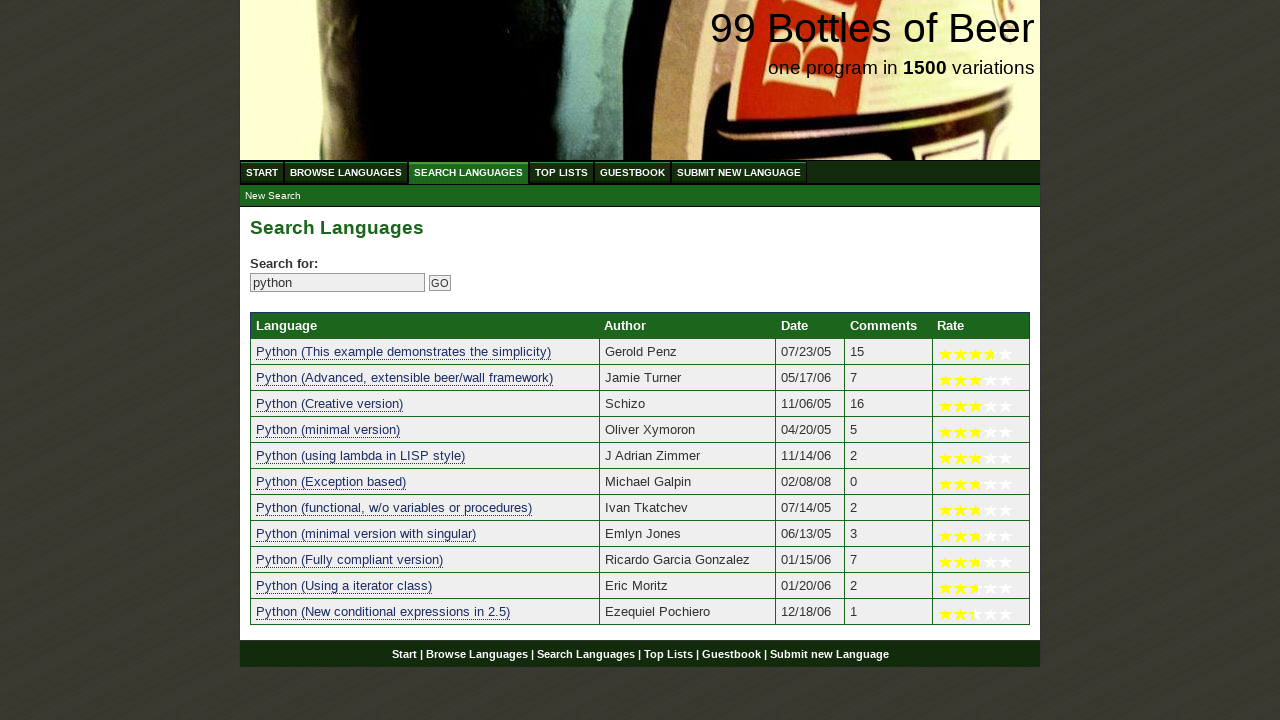

Verified that search results contain entries for 'python'
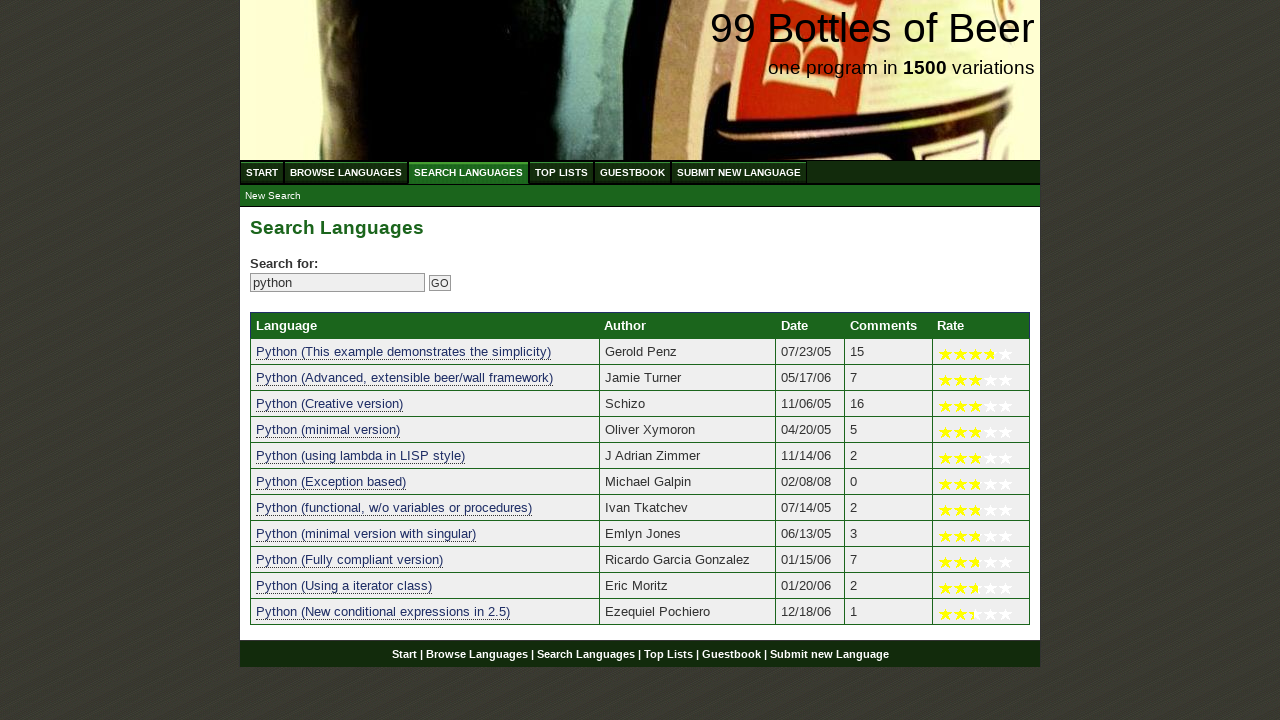

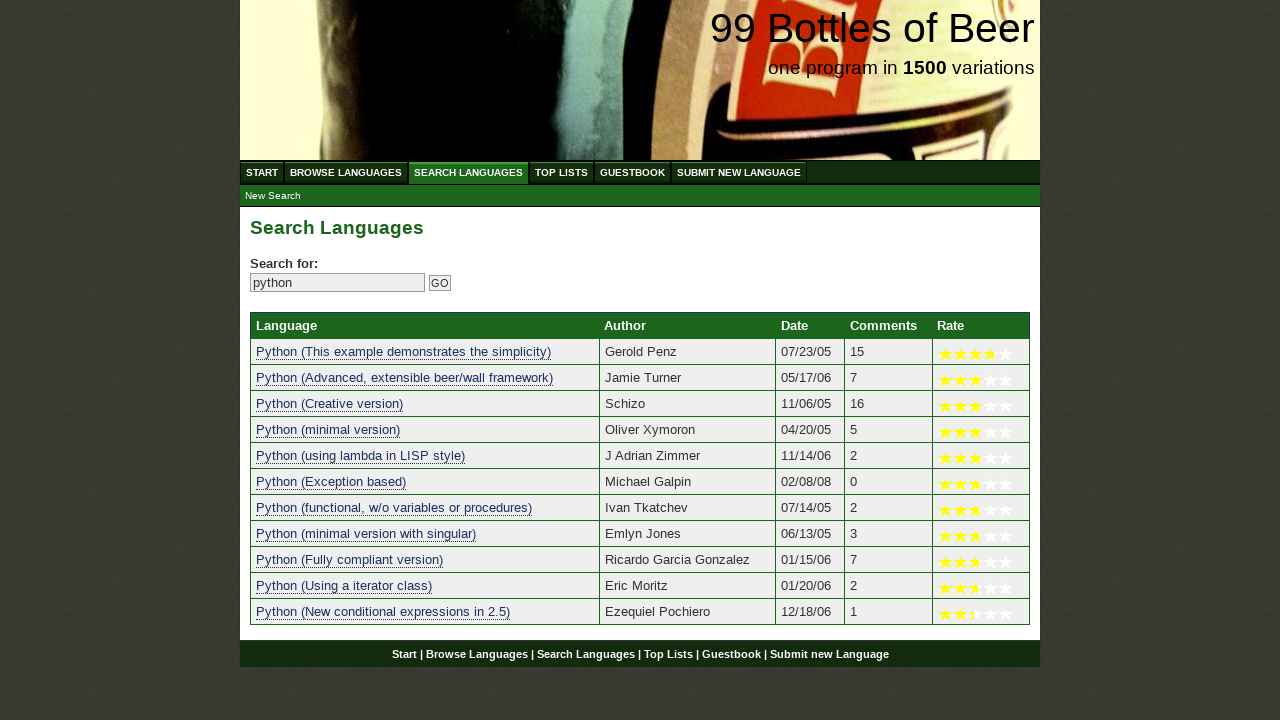